Tests navigation to the Employers section by clicking the link and verifying the URL changes

Starting URL: https://www.azblue.com

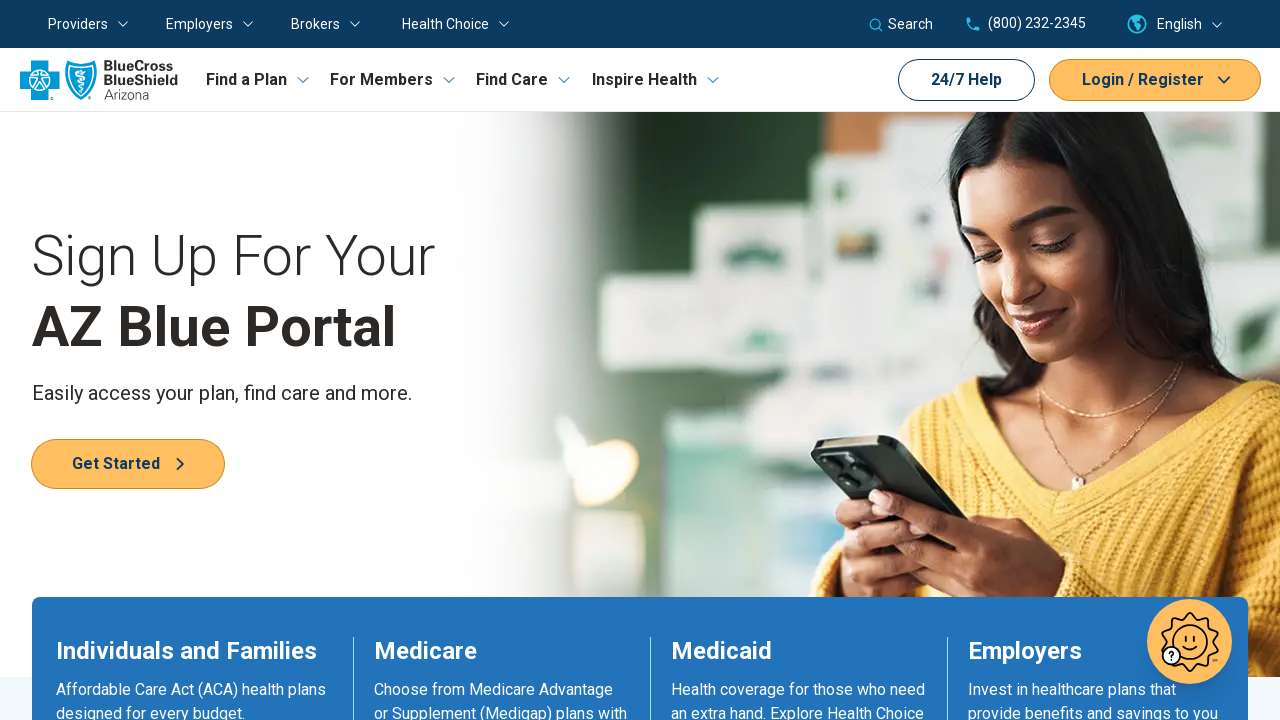

Clicked on Employers link at (210, 25) on internal:text="Employers"i >> nth=0
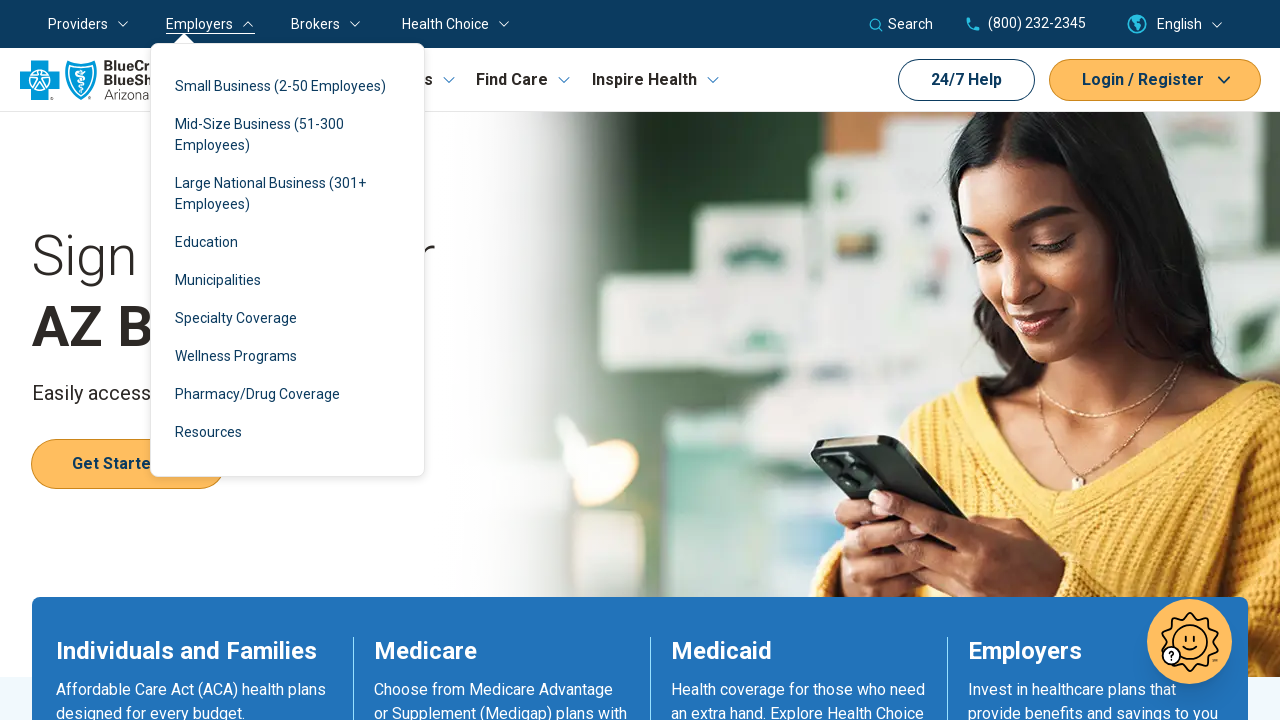

Navigation to Employers section completed and page loaded
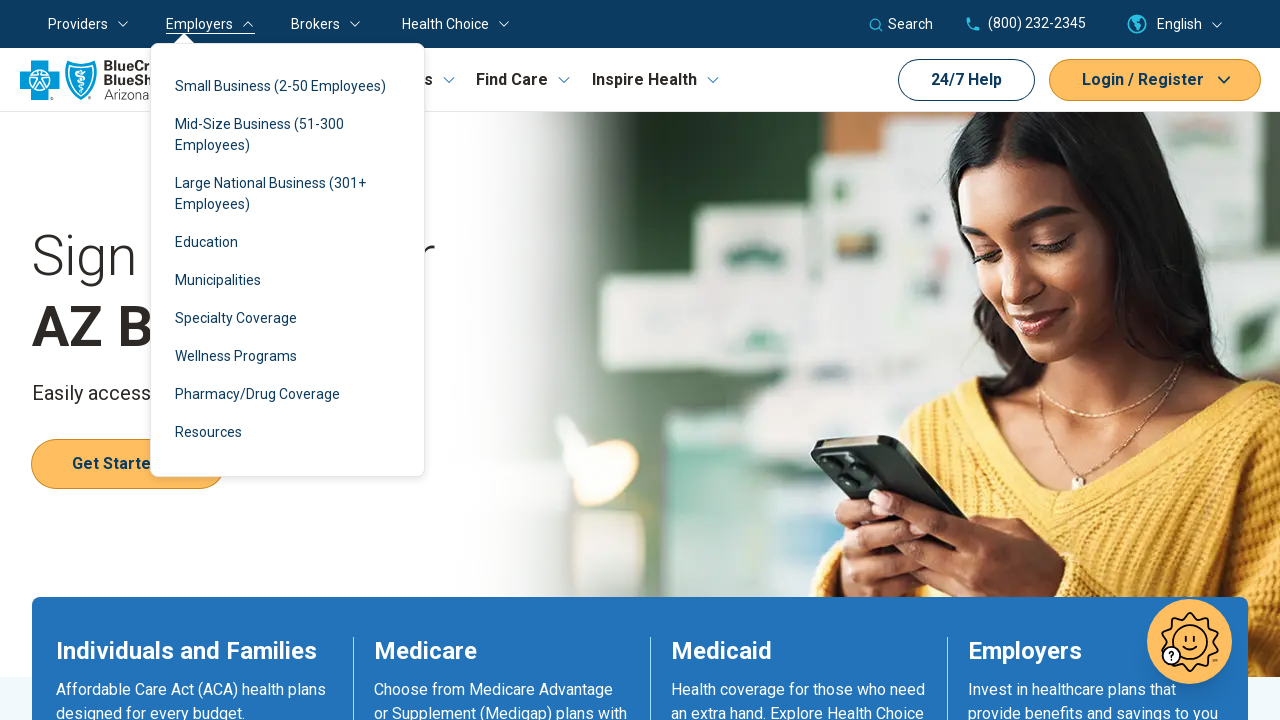

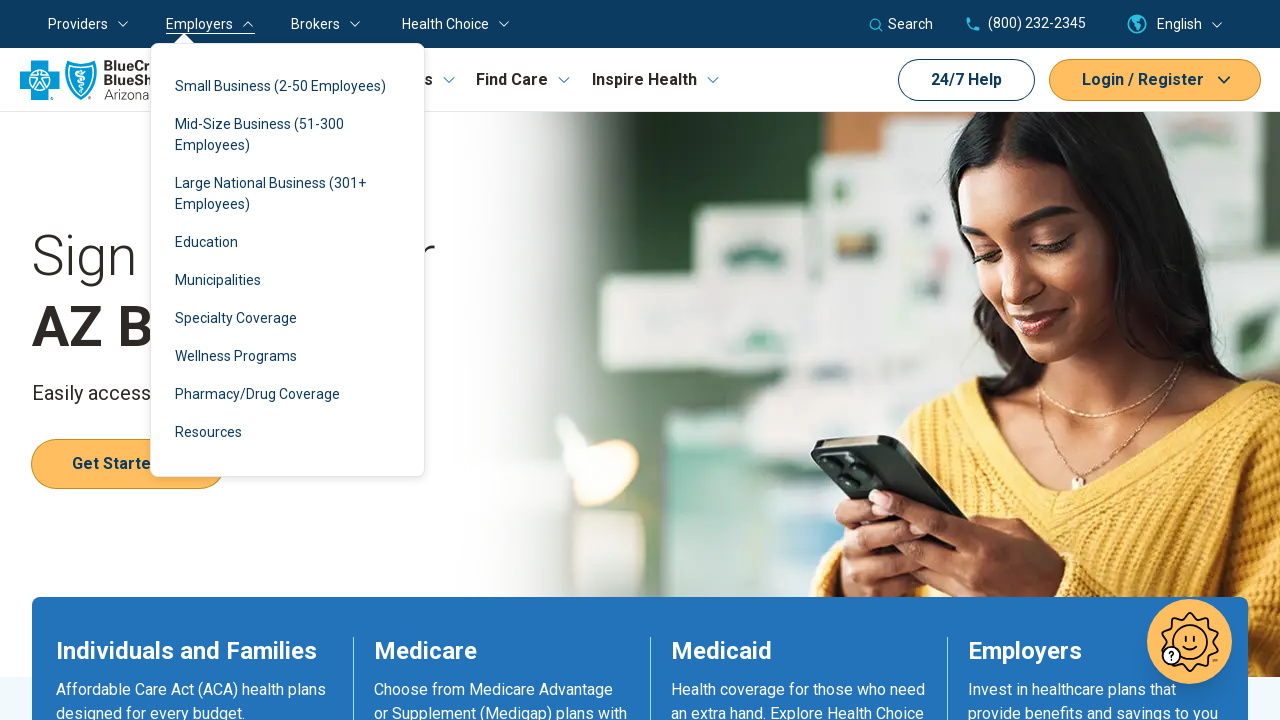